Tests text box form submission with valid data, filling name, email, and address fields, then verifying the output

Starting URL: https://demoqa.com/text-box

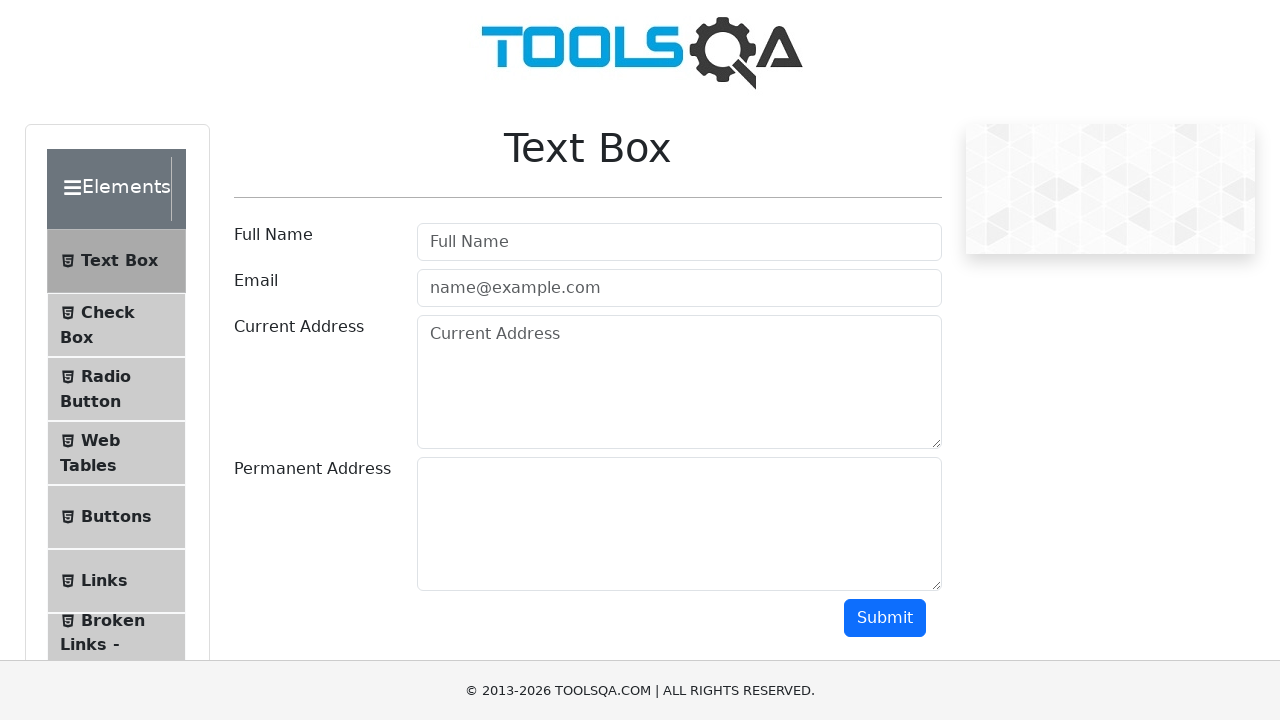

Filled Full Name field with 'Jon Smit' on #userName
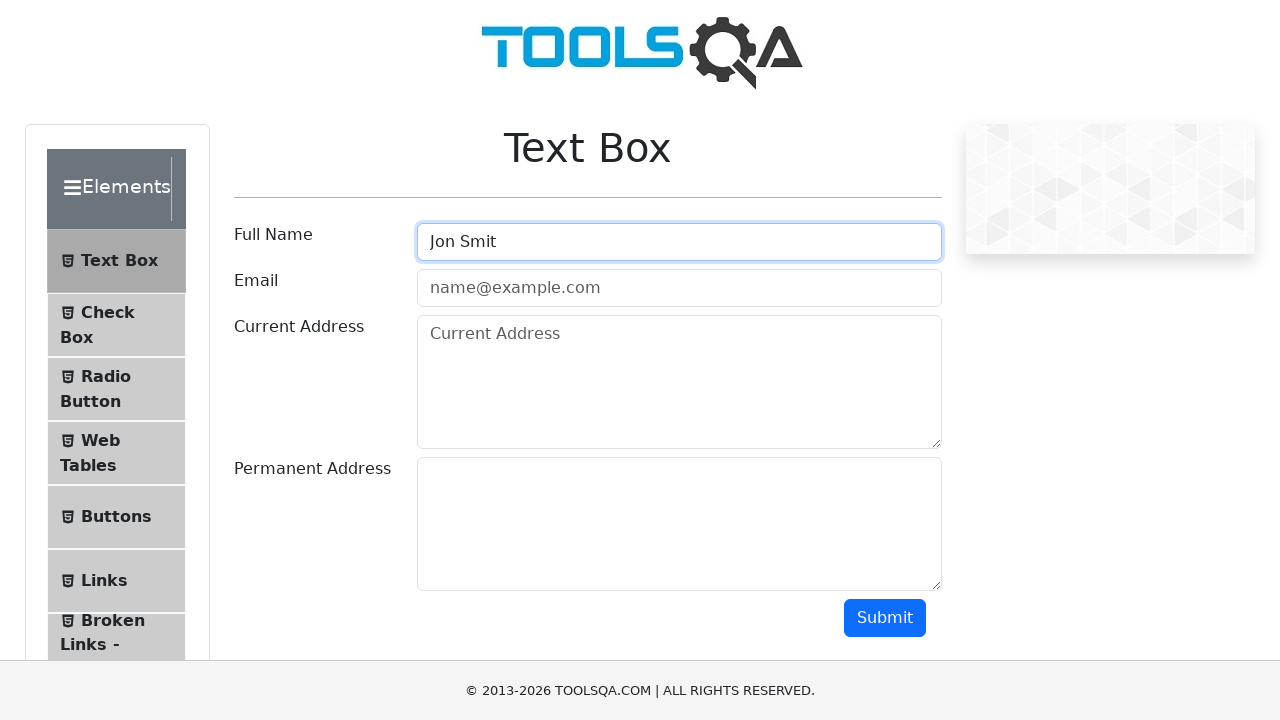

Filled Email field with 'test@test.te' on #userEmail
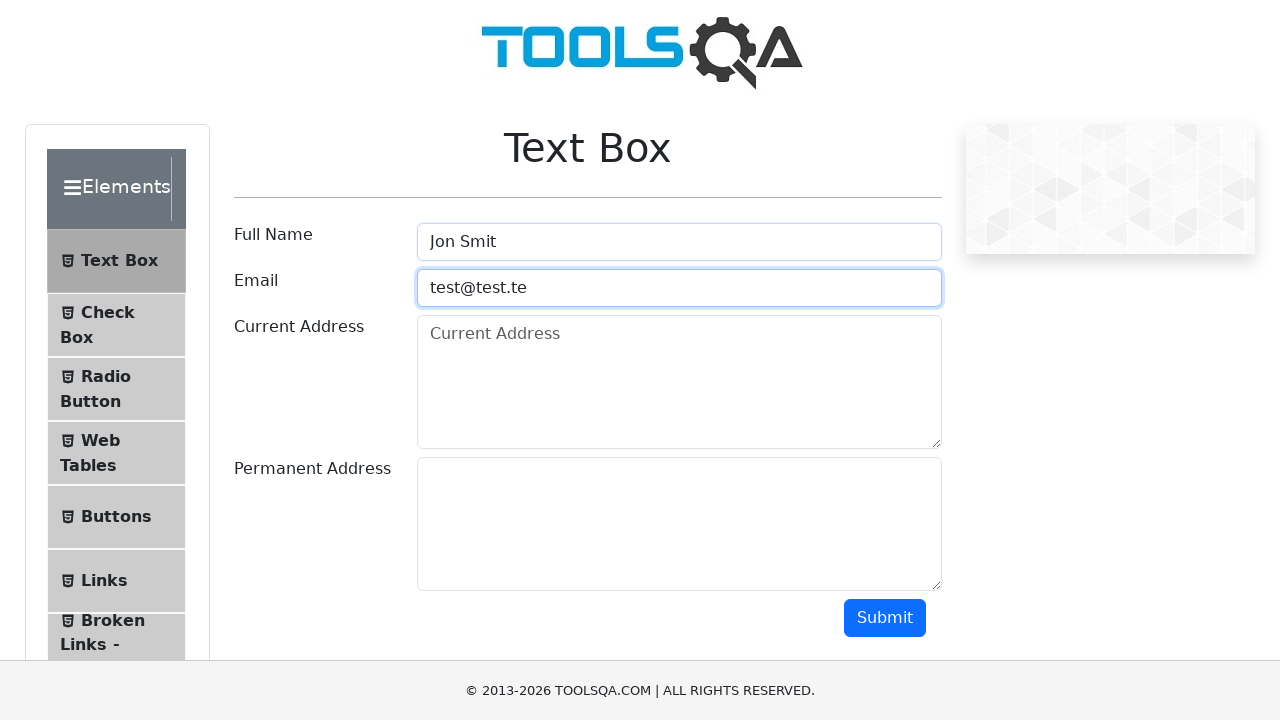

Filled Current Address field with '11 Brown Gateway Maisiebury B23 5RS' on #currentAddress-wrapper #currentAddress
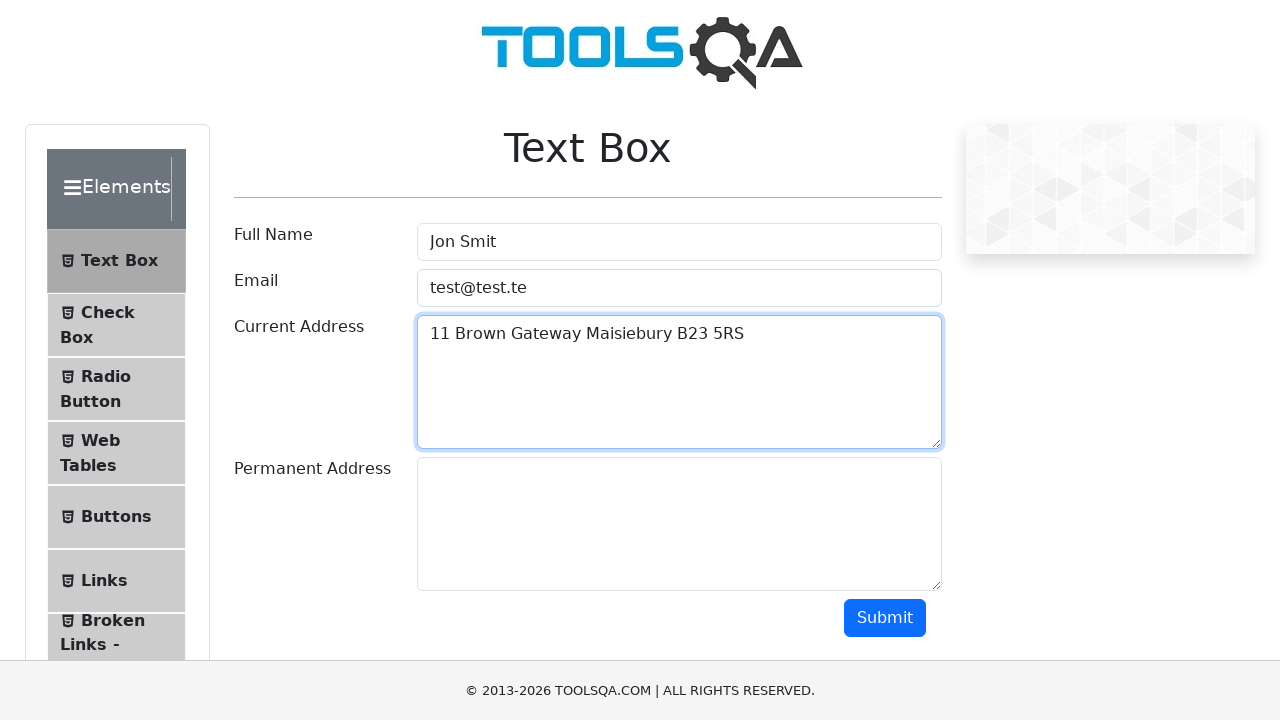

Clicked Submit button at (885, 618) on #submit
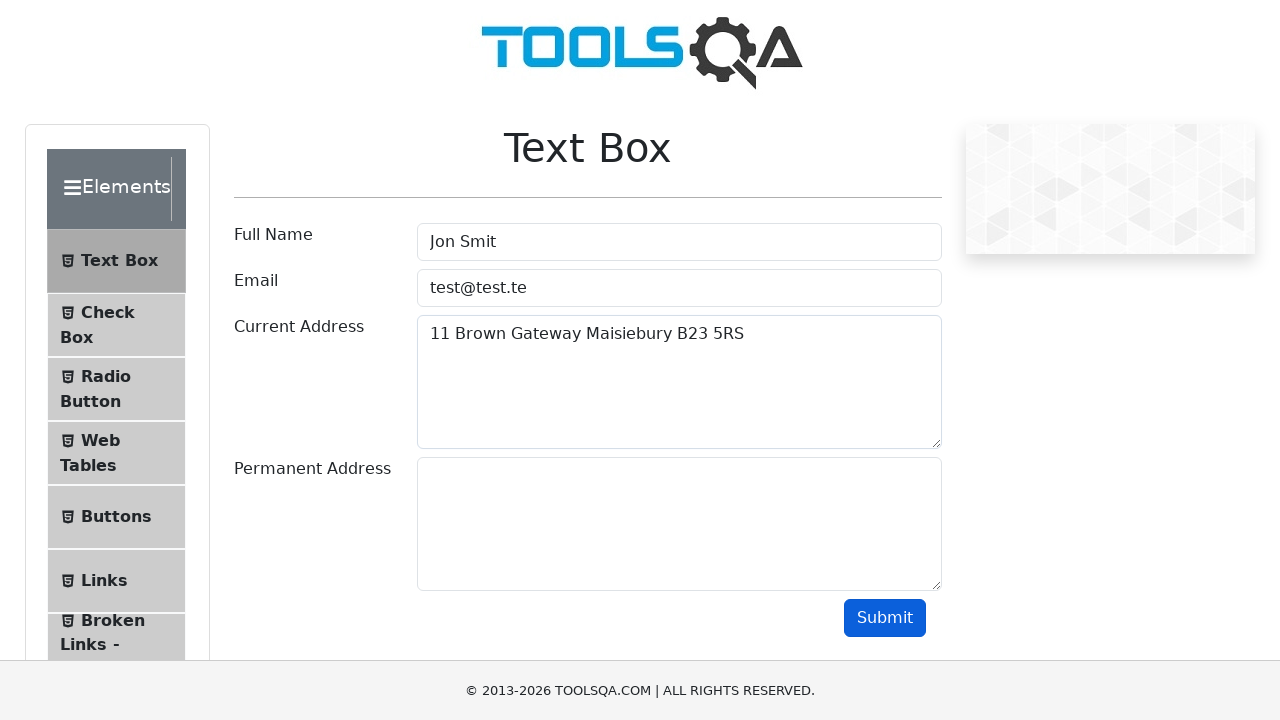

Output section loaded after form submission
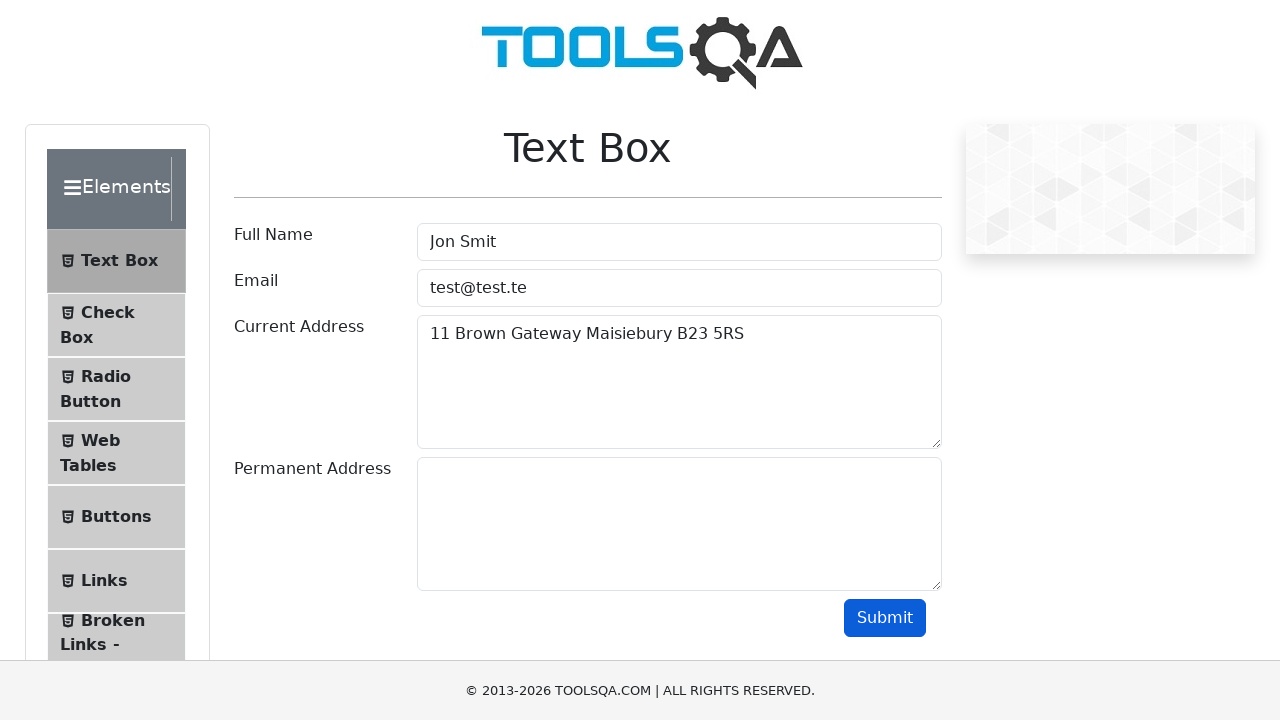

Verified name 'Jon Smit' appears in output
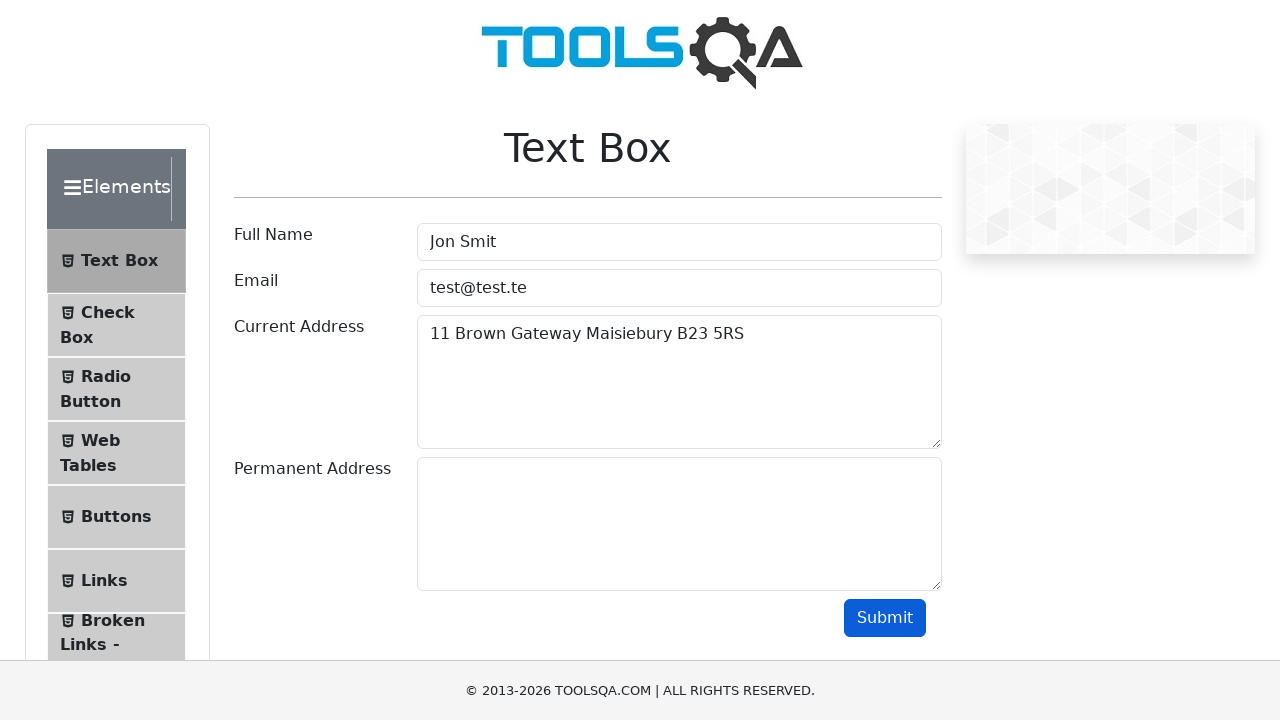

Verified email 'test@test.te' appears in output
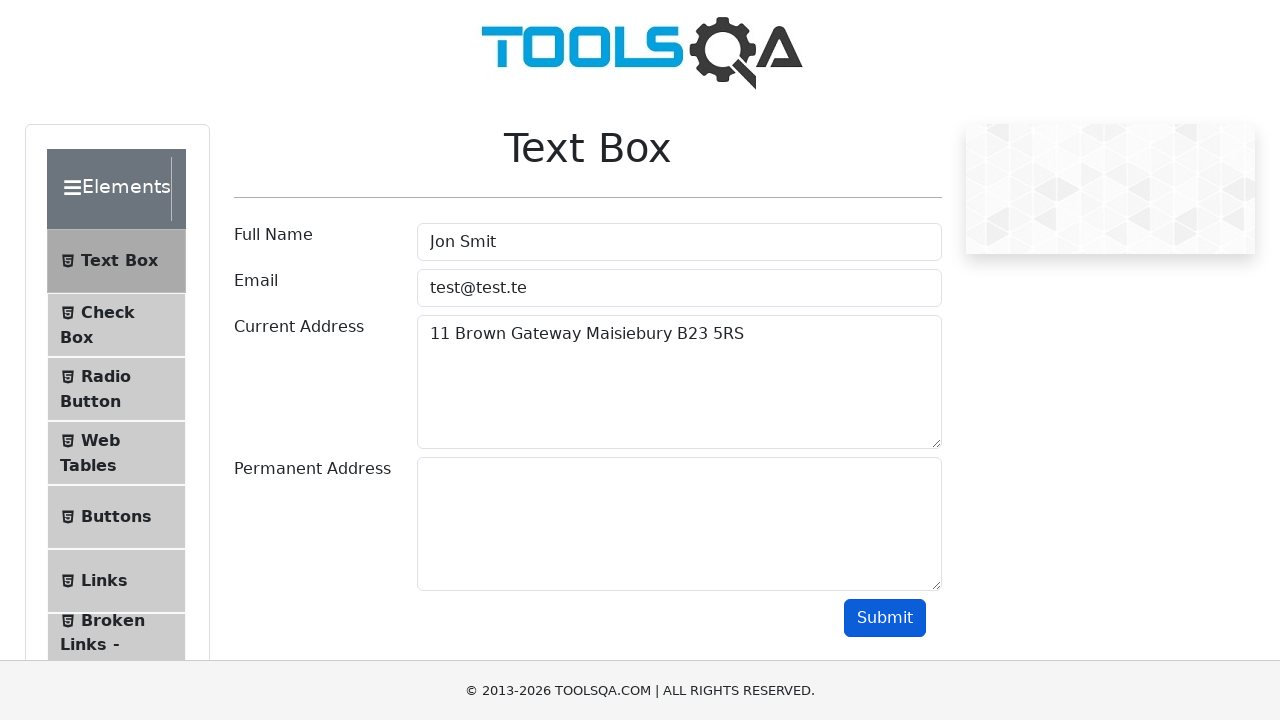

Verified address '11 Brown Gateway Maisiebury B23 5RS' appears in output
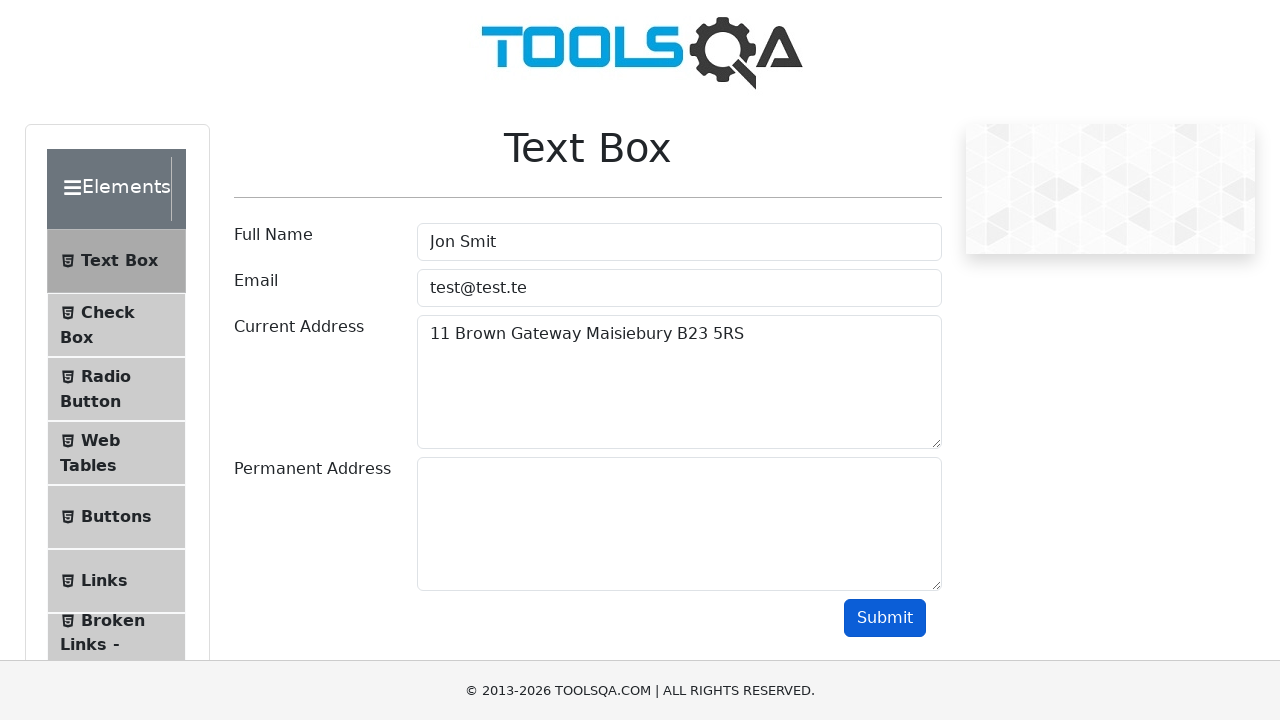

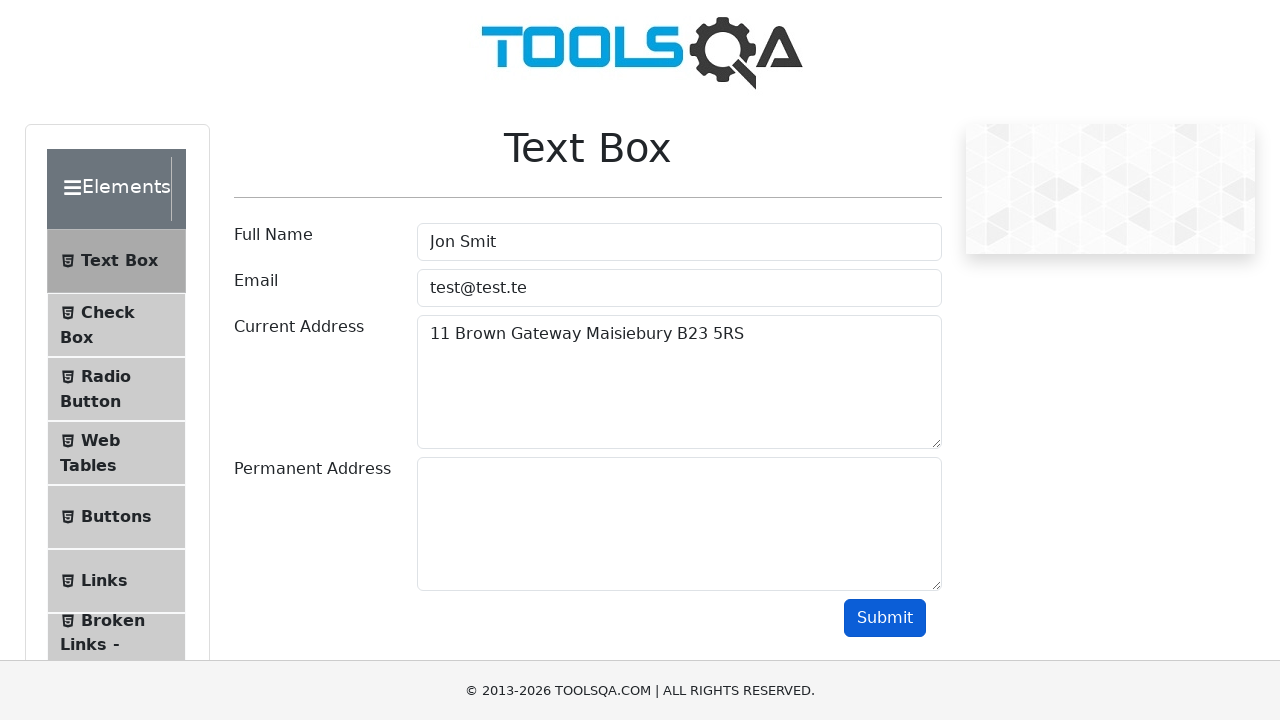